Tests that edits are saved when the edit input loses focus (blur)

Starting URL: https://demo.playwright.dev/todomvc

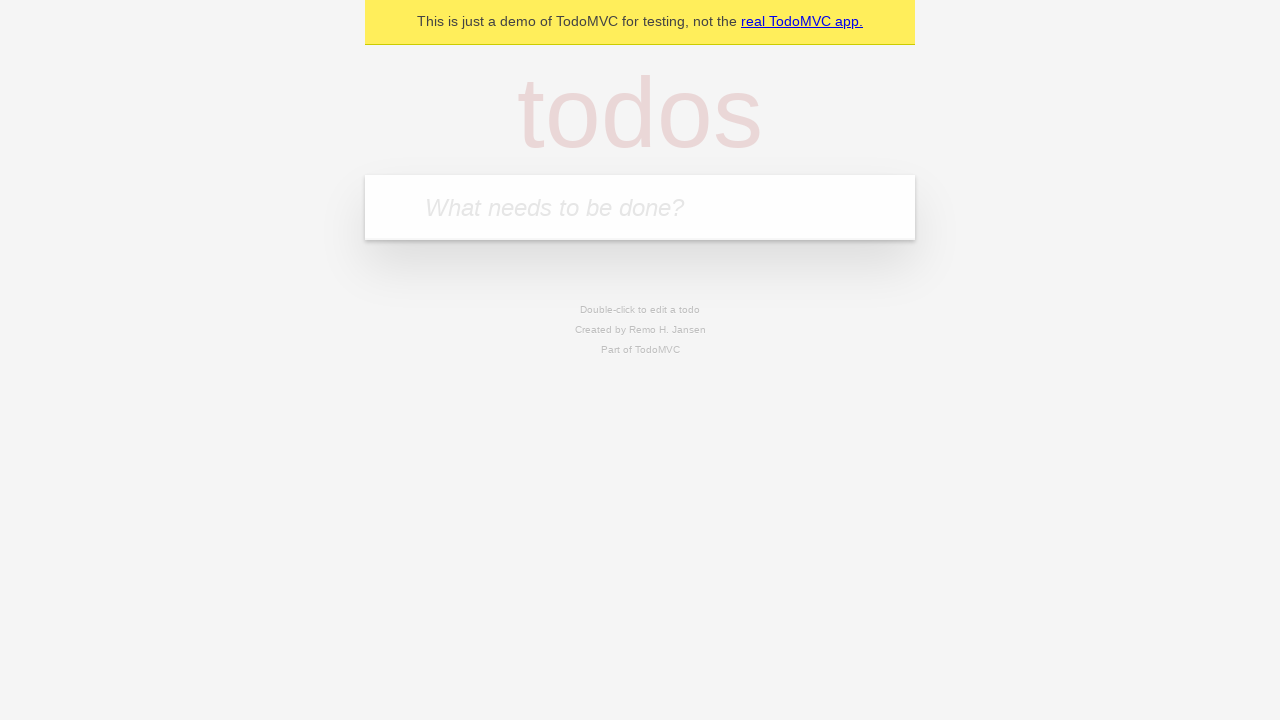

Filled todo input with 'buy some cheese' on internal:attr=[placeholder="What needs to be done?"i]
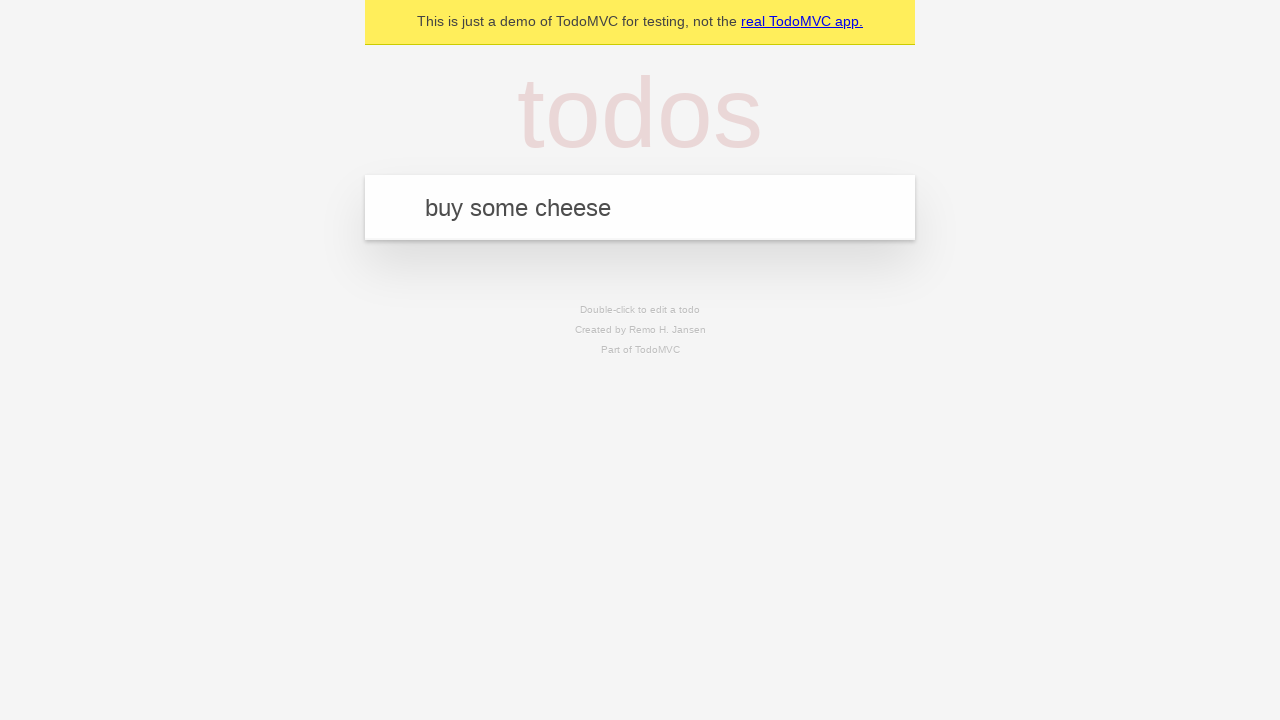

Pressed Enter to create first todo on internal:attr=[placeholder="What needs to be done?"i]
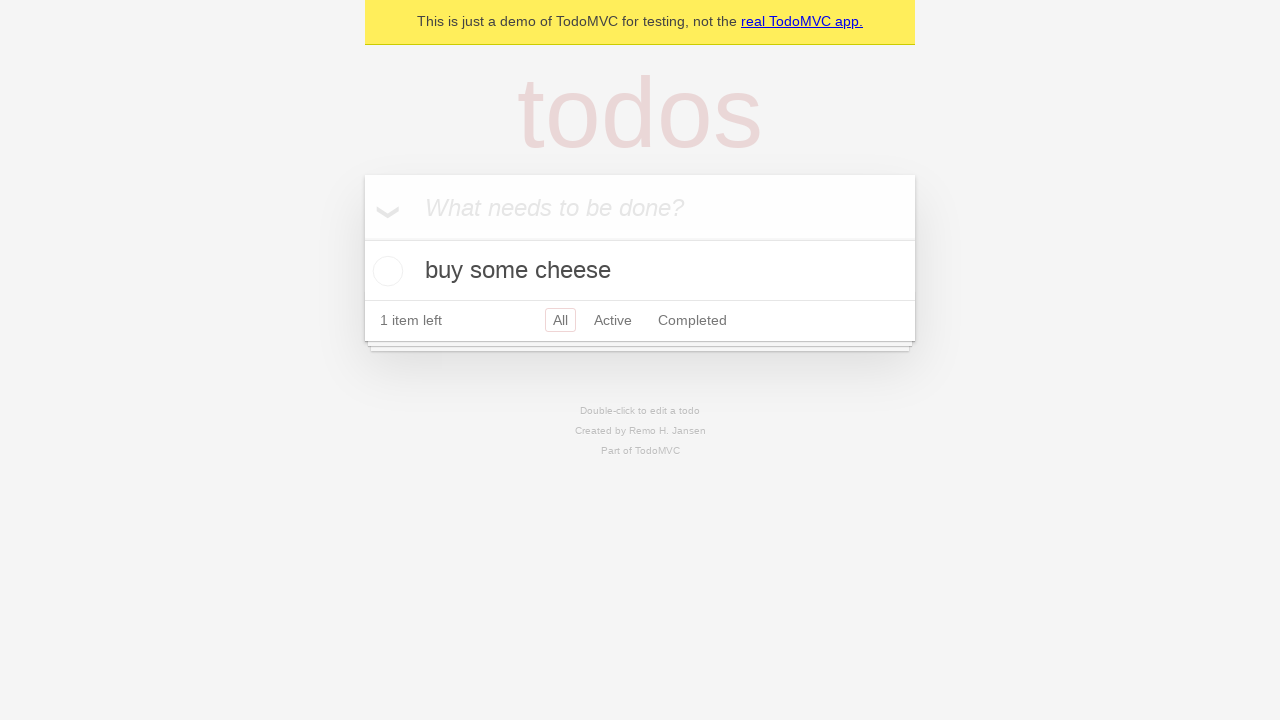

Filled todo input with 'feed the cat' on internal:attr=[placeholder="What needs to be done?"i]
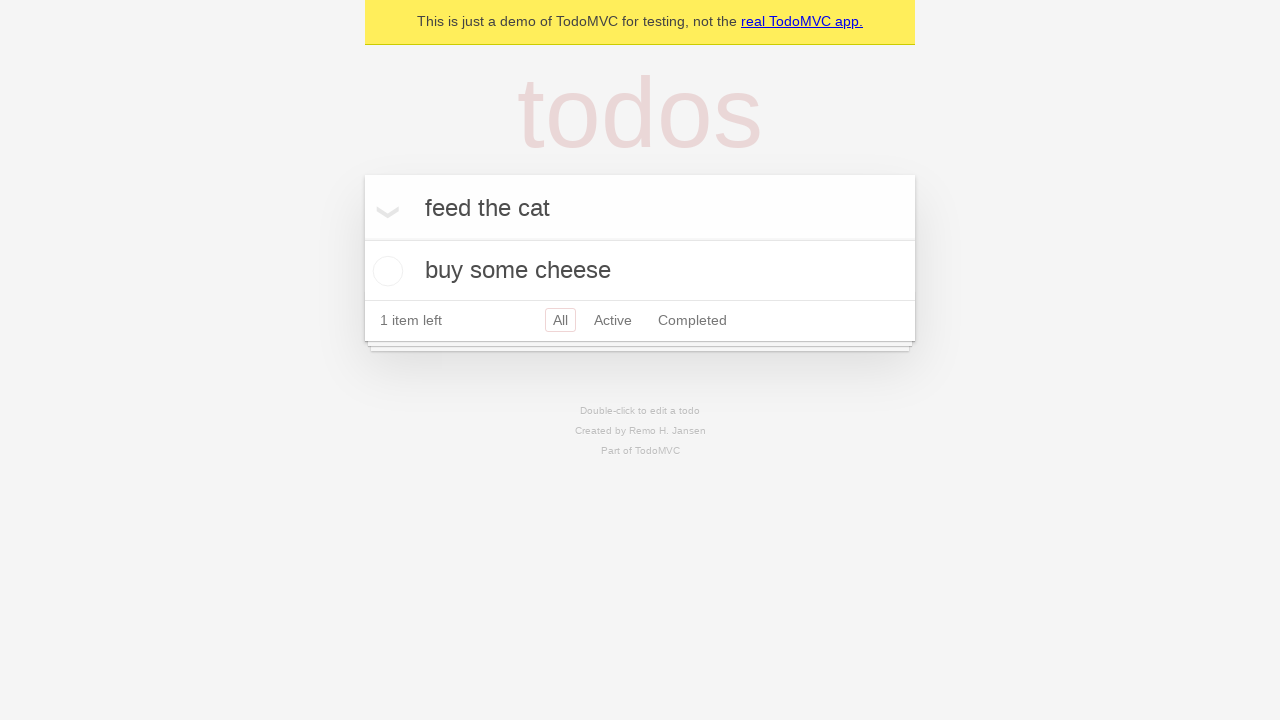

Pressed Enter to create second todo on internal:attr=[placeholder="What needs to be done?"i]
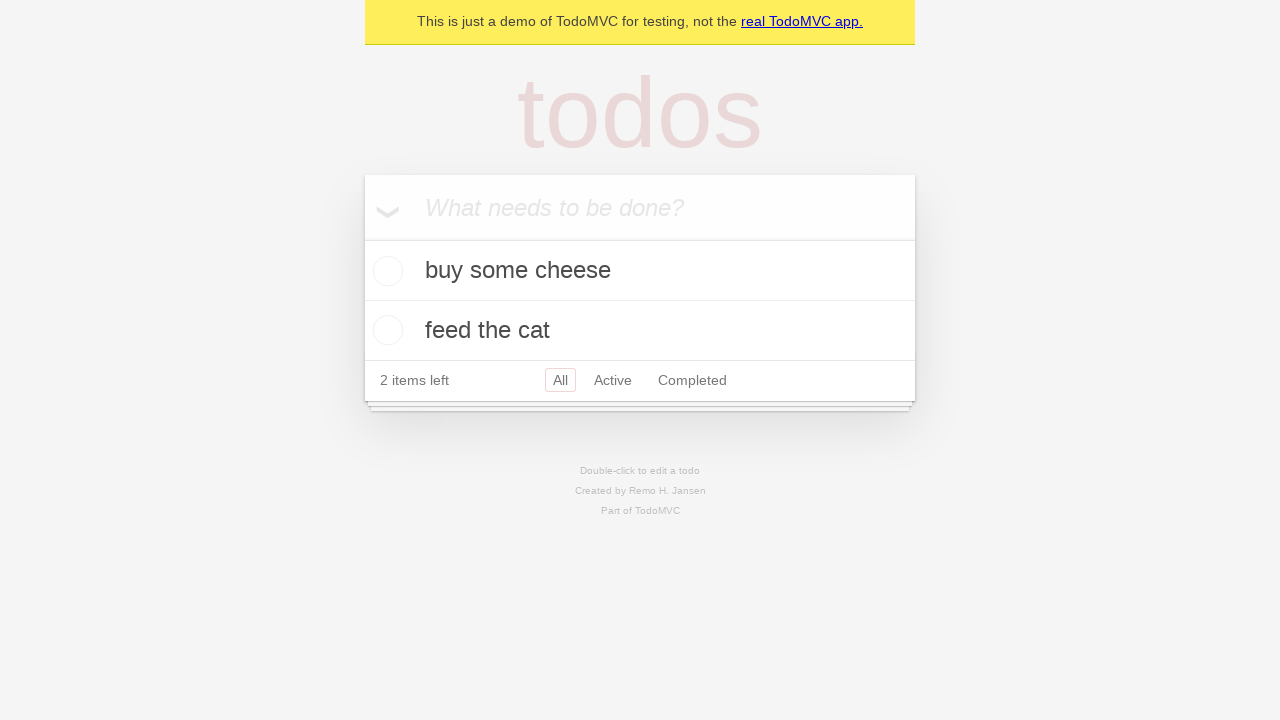

Filled todo input with 'book a doctors appointment' on internal:attr=[placeholder="What needs to be done?"i]
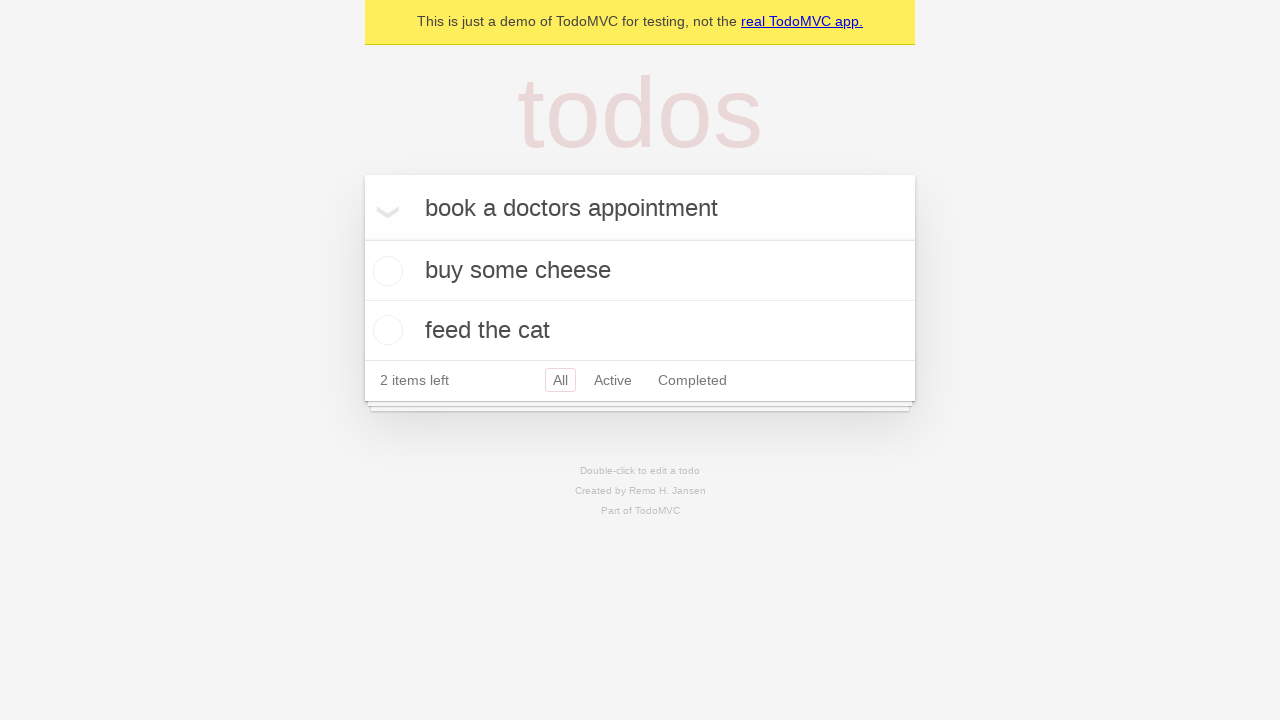

Pressed Enter to create third todo on internal:attr=[placeholder="What needs to be done?"i]
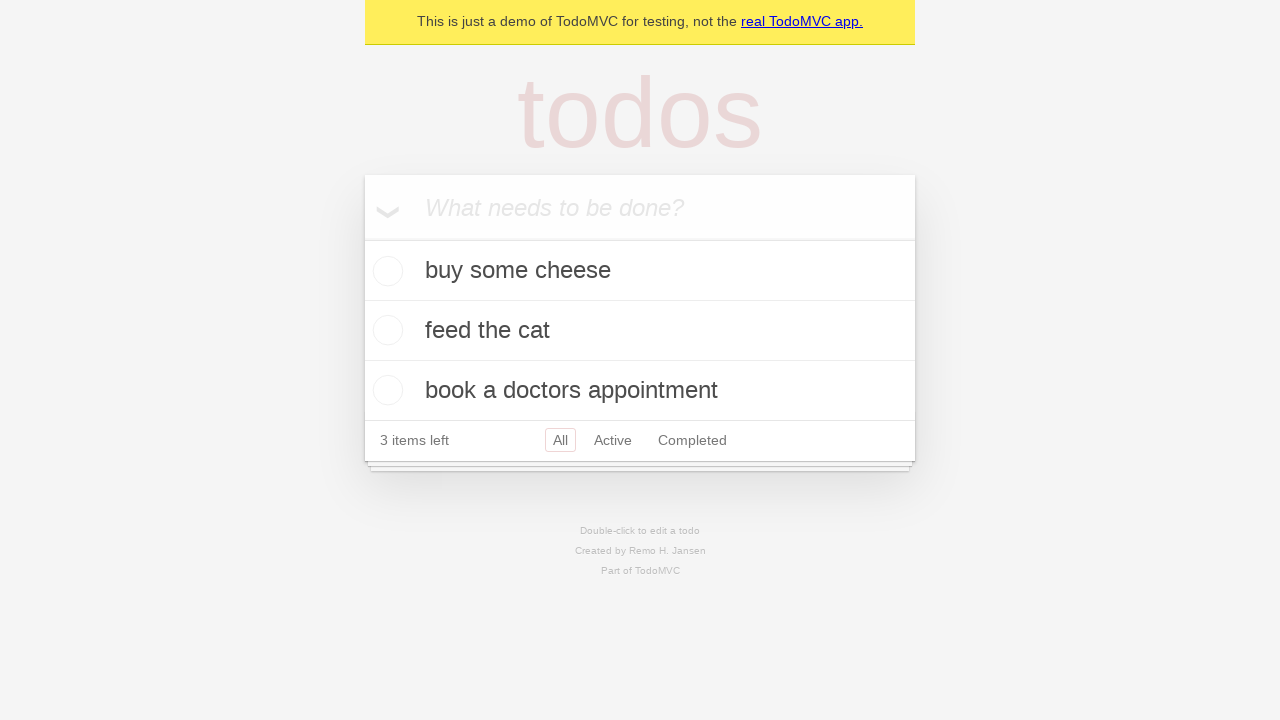

Double-clicked second todo to enter edit mode at (640, 331) on [data-testid='todo-item'] >> nth=1
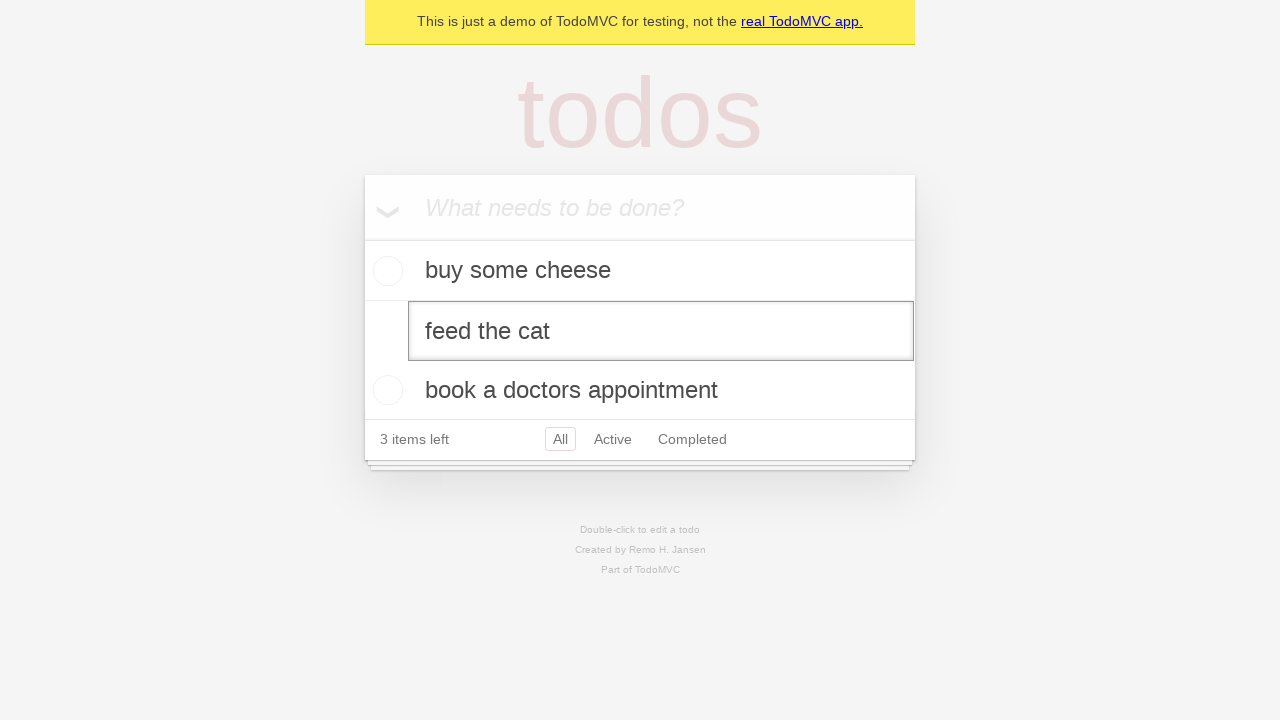

Changed second todo text to 'buy some sausages' on [data-testid='todo-item'] >> nth=1 >> internal:role=textbox[name="Edit"i]
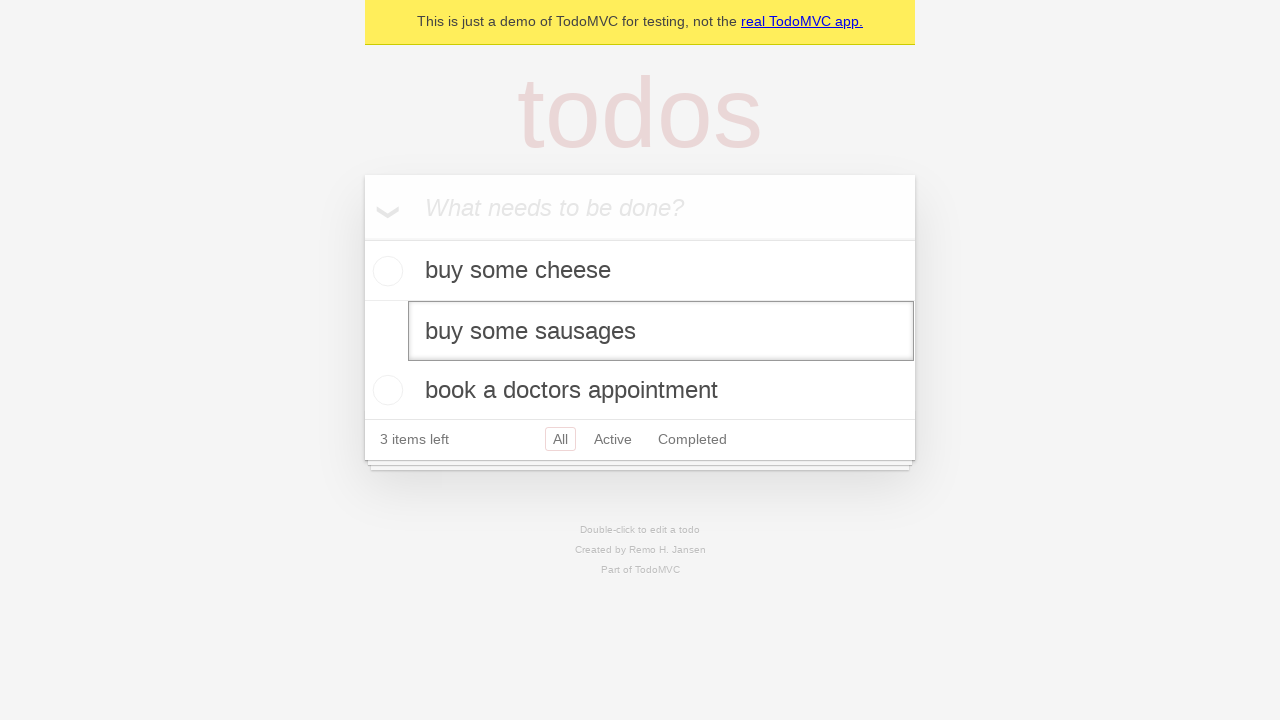

Dispatched blur event to save edit on focus loss
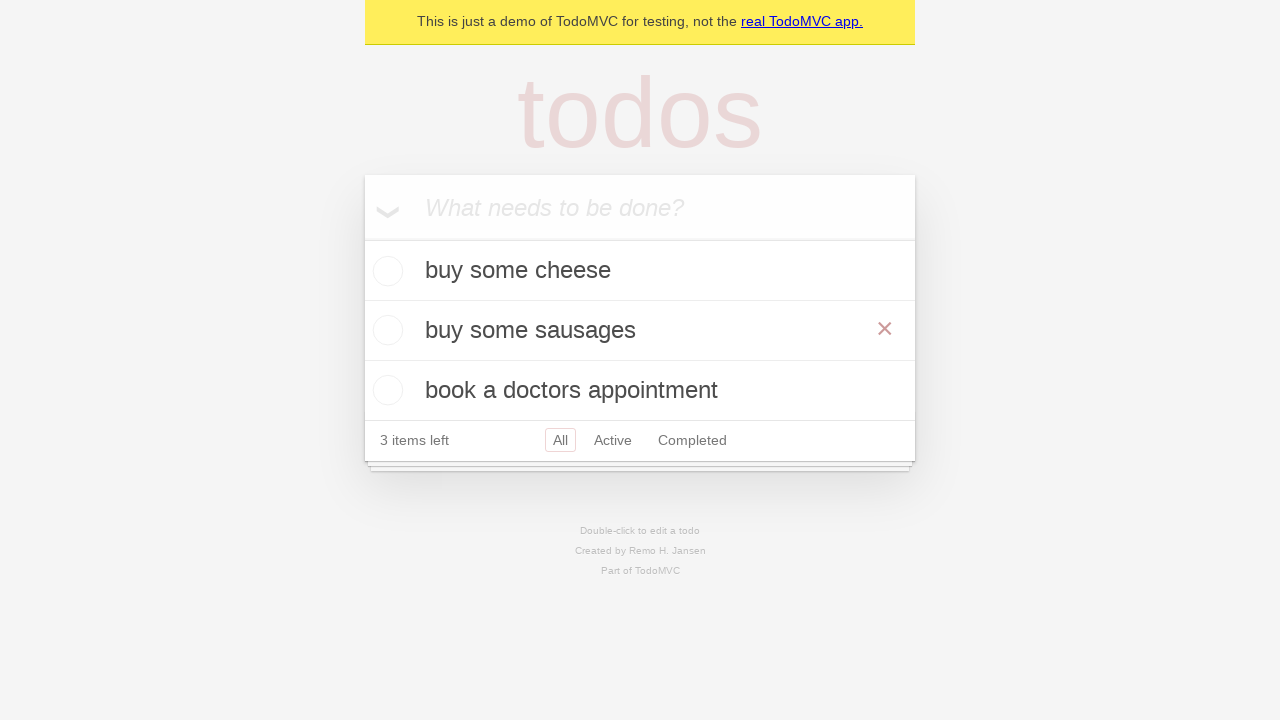

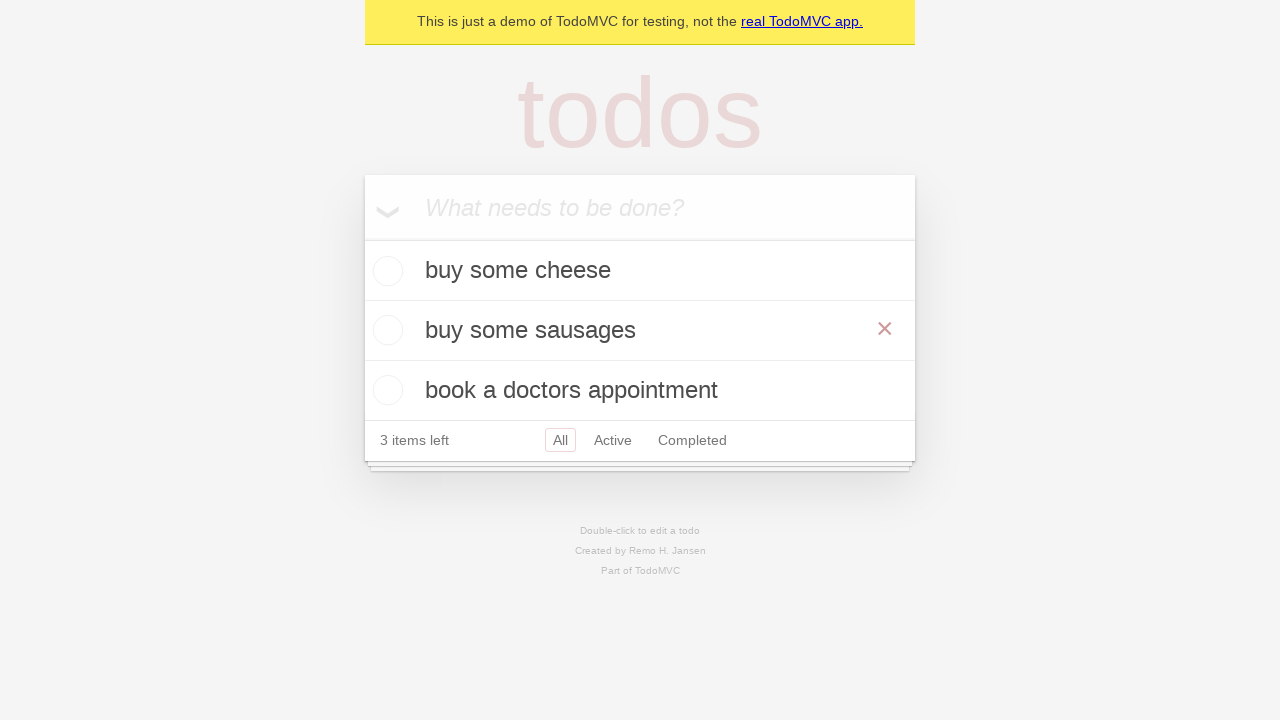